Tests drag and drop functionality by clicking and holding an element in column A, dragging it to column B, and releasing it.

Starting URL: https://the-internet.herokuapp.com/drag_and_drop

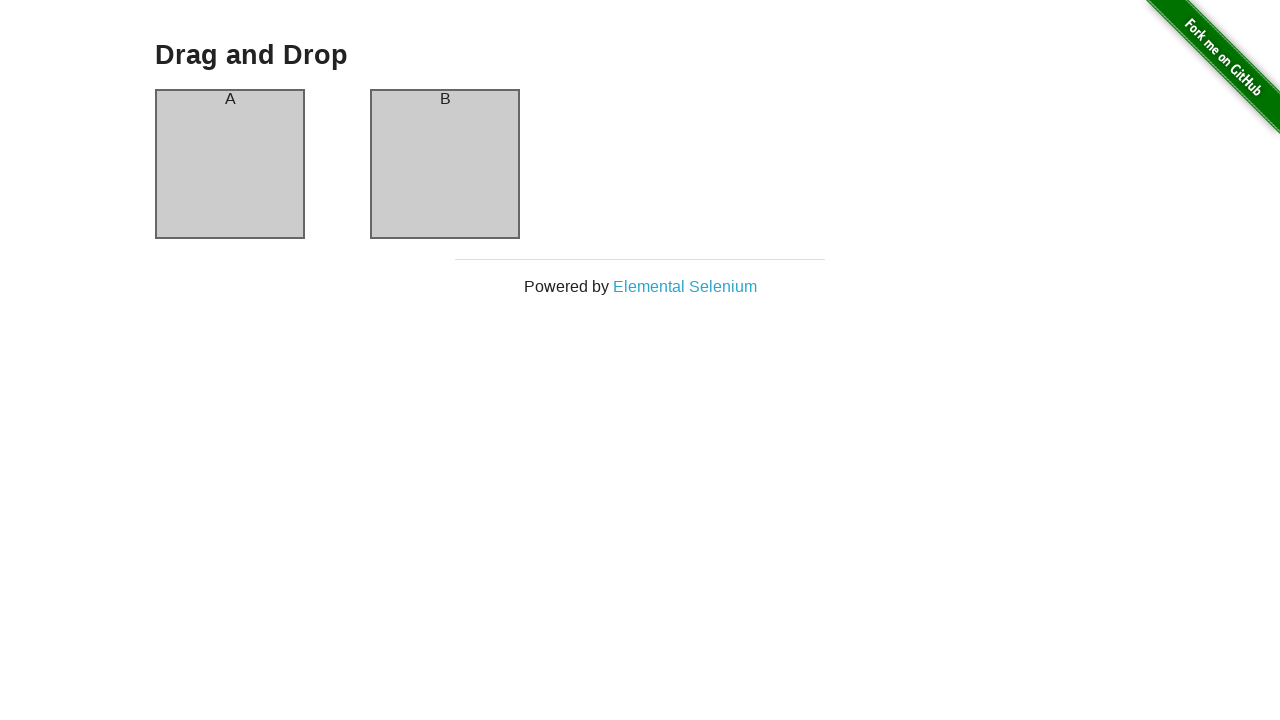

Located source element (column A)
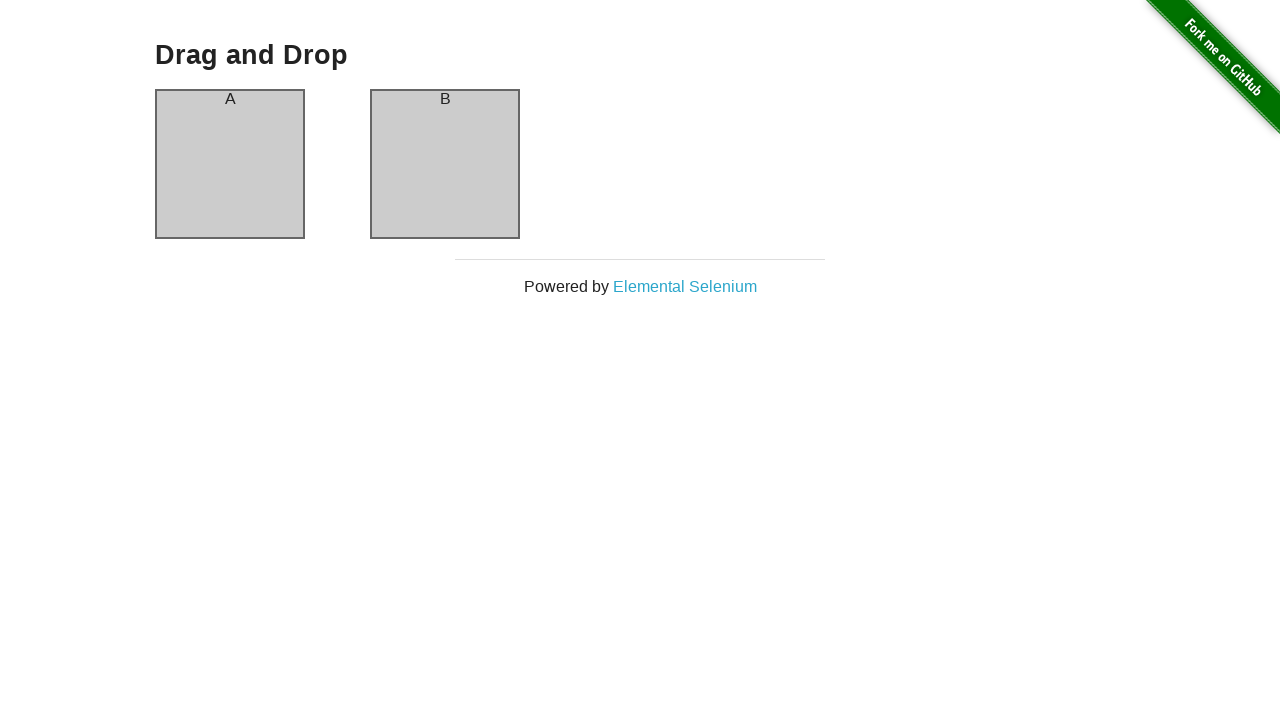

Located target element (column B)
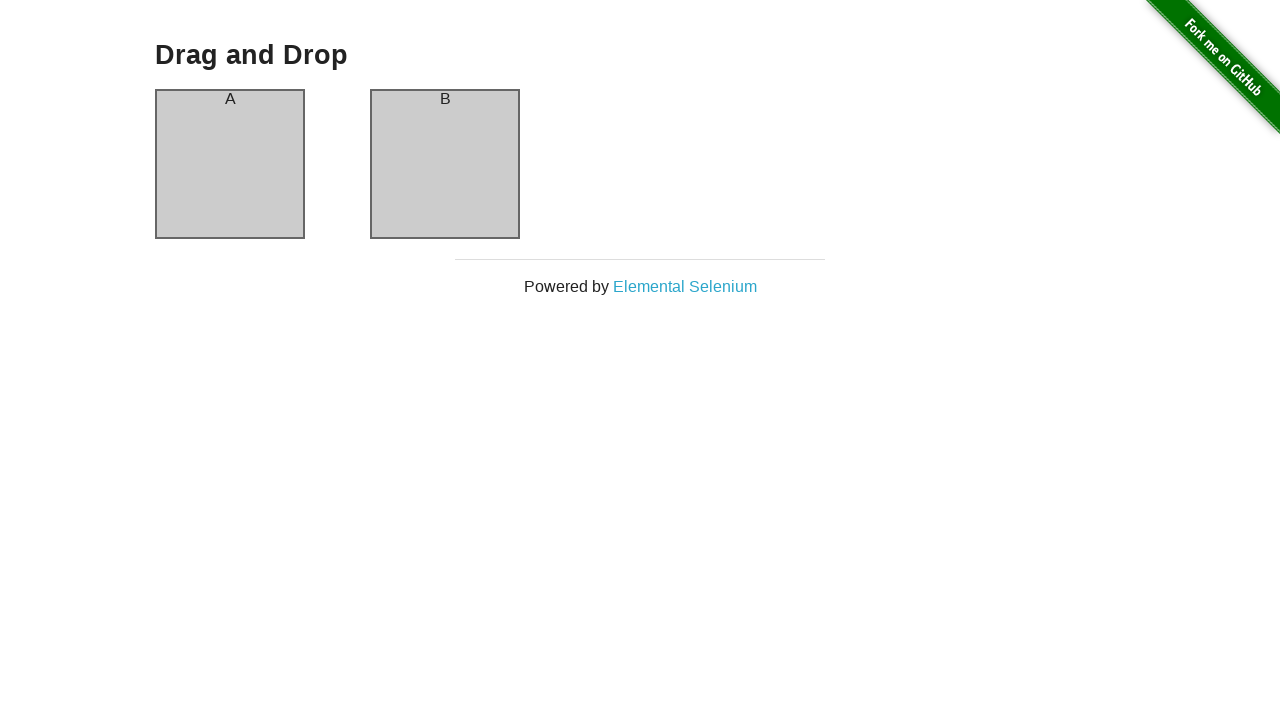

Dragged and dropped column A element to column B at (445, 164)
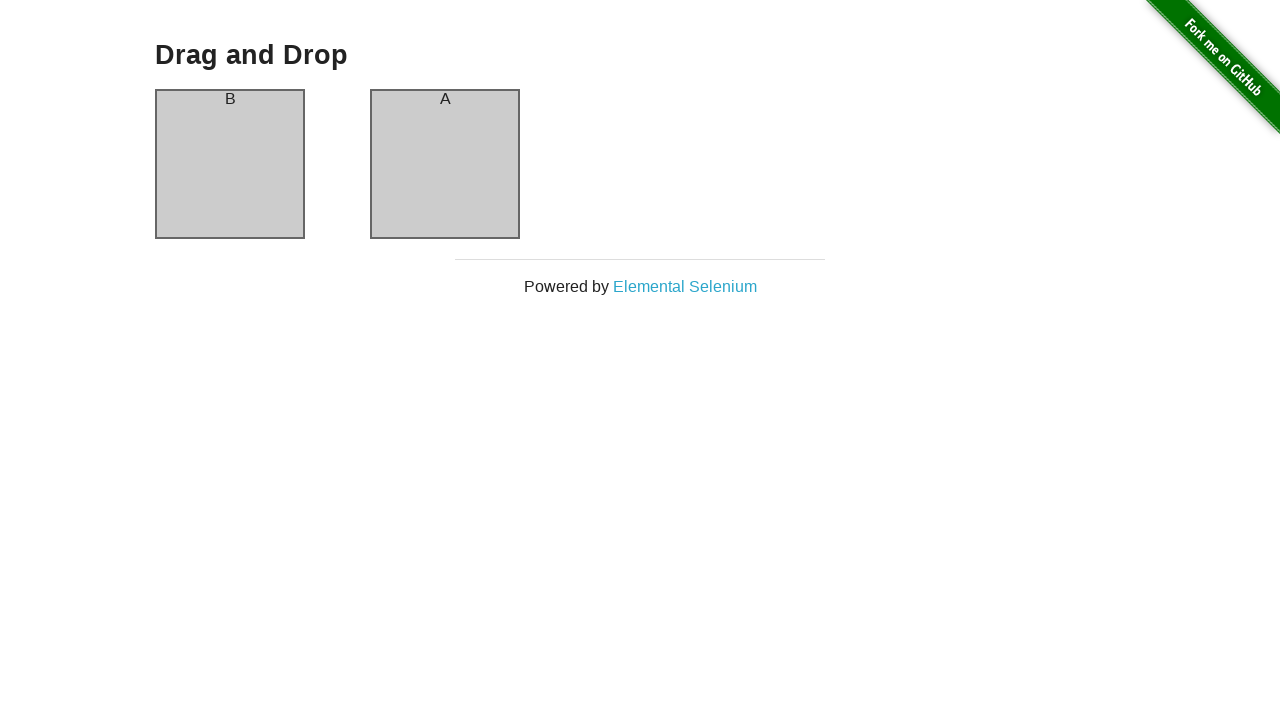

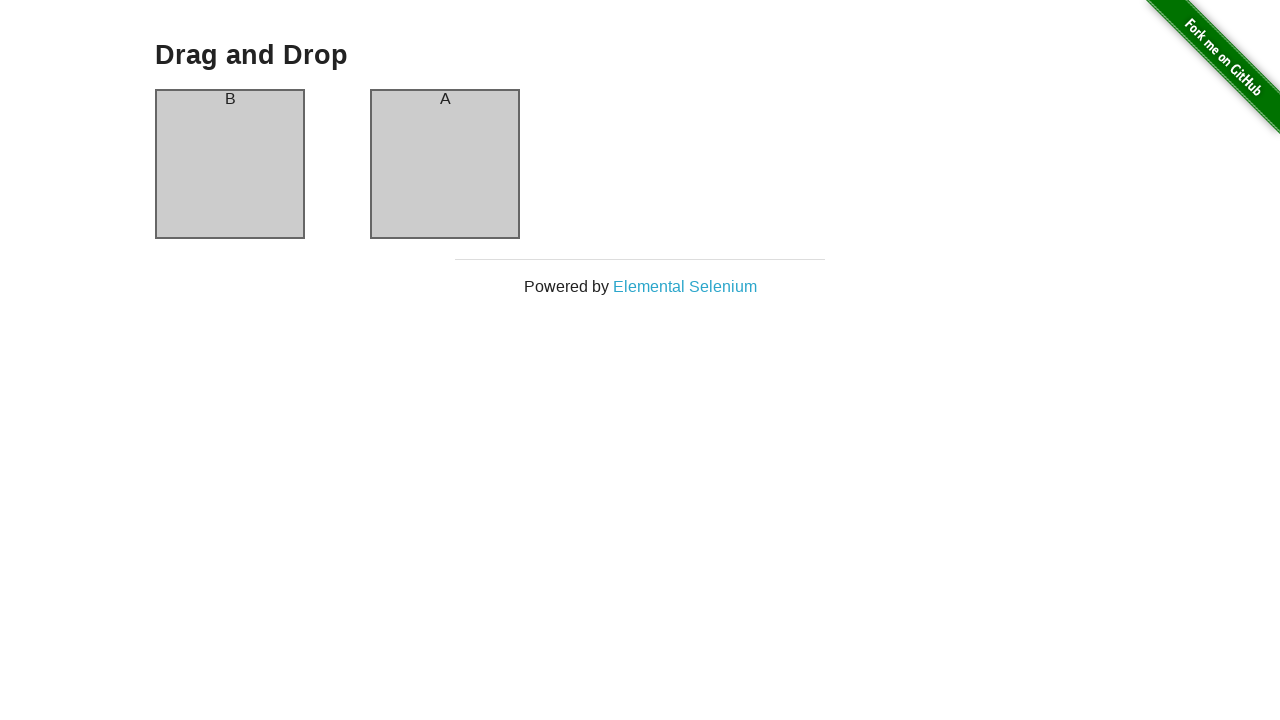